Tests form submission with only name field filled to verify validation for missing email and phone

Starting URL: https://lm.skillbox.cc/qa_tester/module02/homework1/

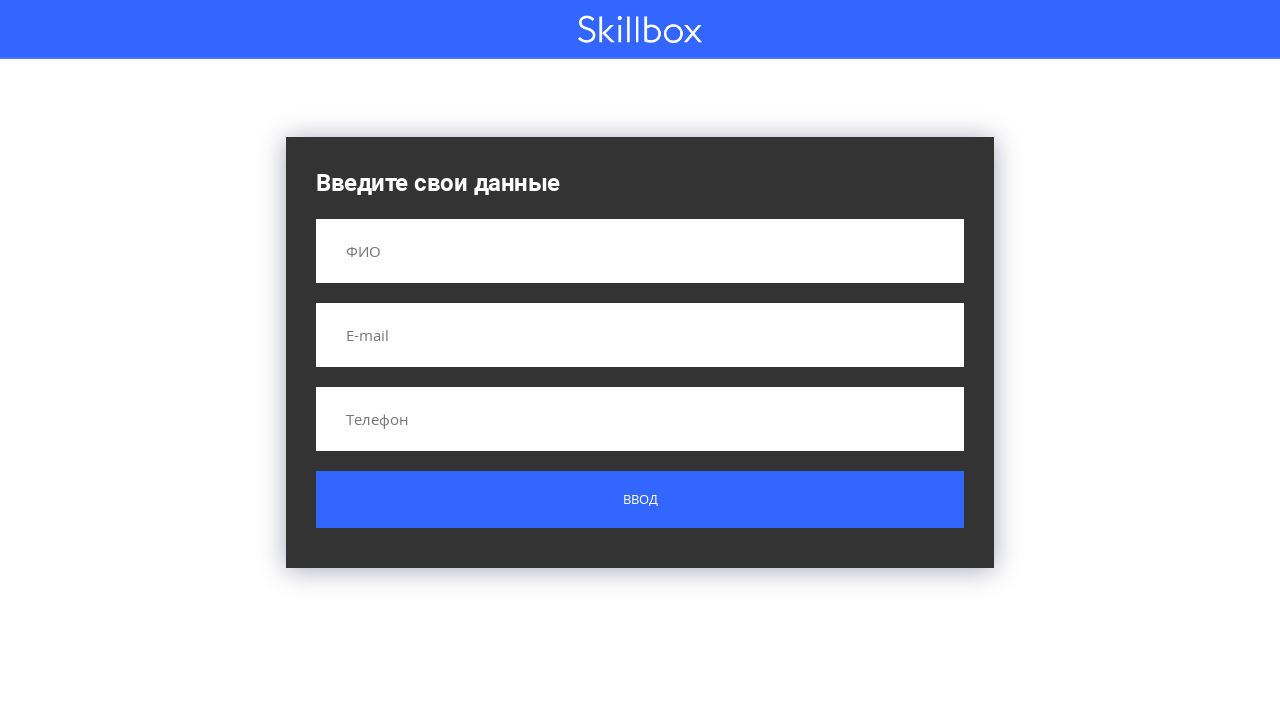

Filled name field with 'Городнов Александр Васильевич' on input[name='name']
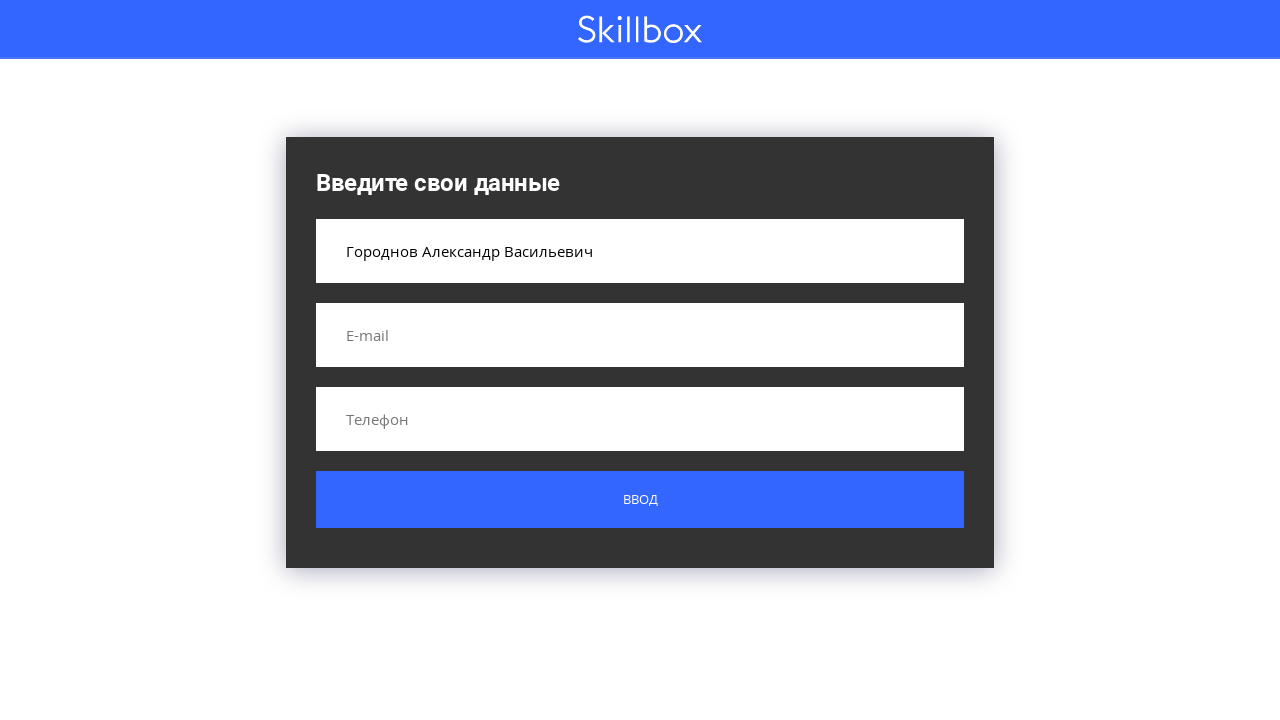

Clicked submit button to submit form with only name field filled at (640, 500) on .custom-form__button
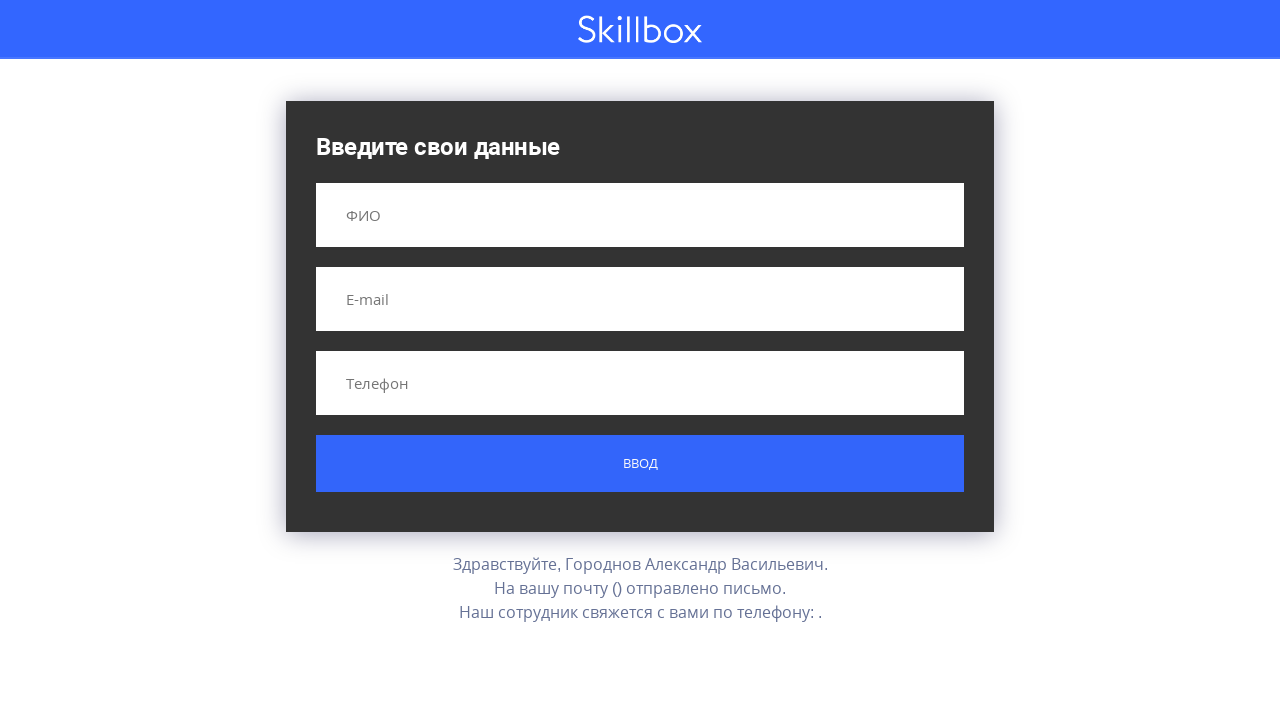

Validation message appeared showing missing email and phone field errors
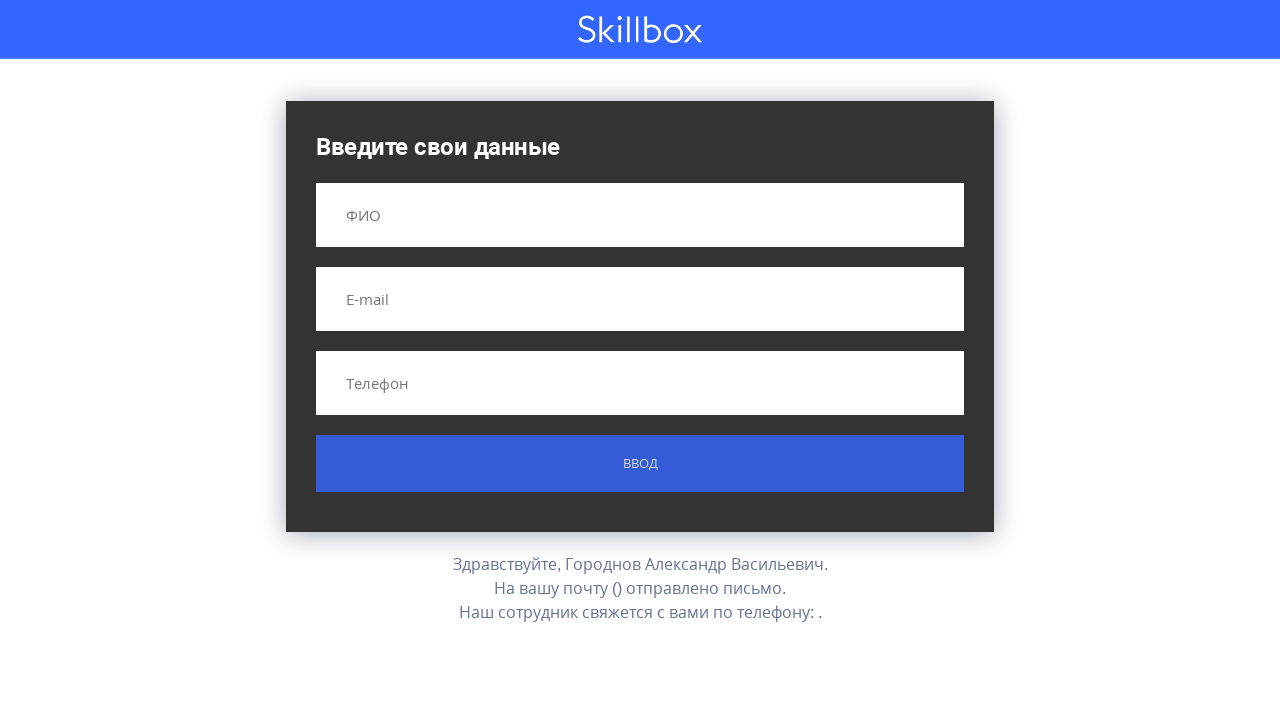

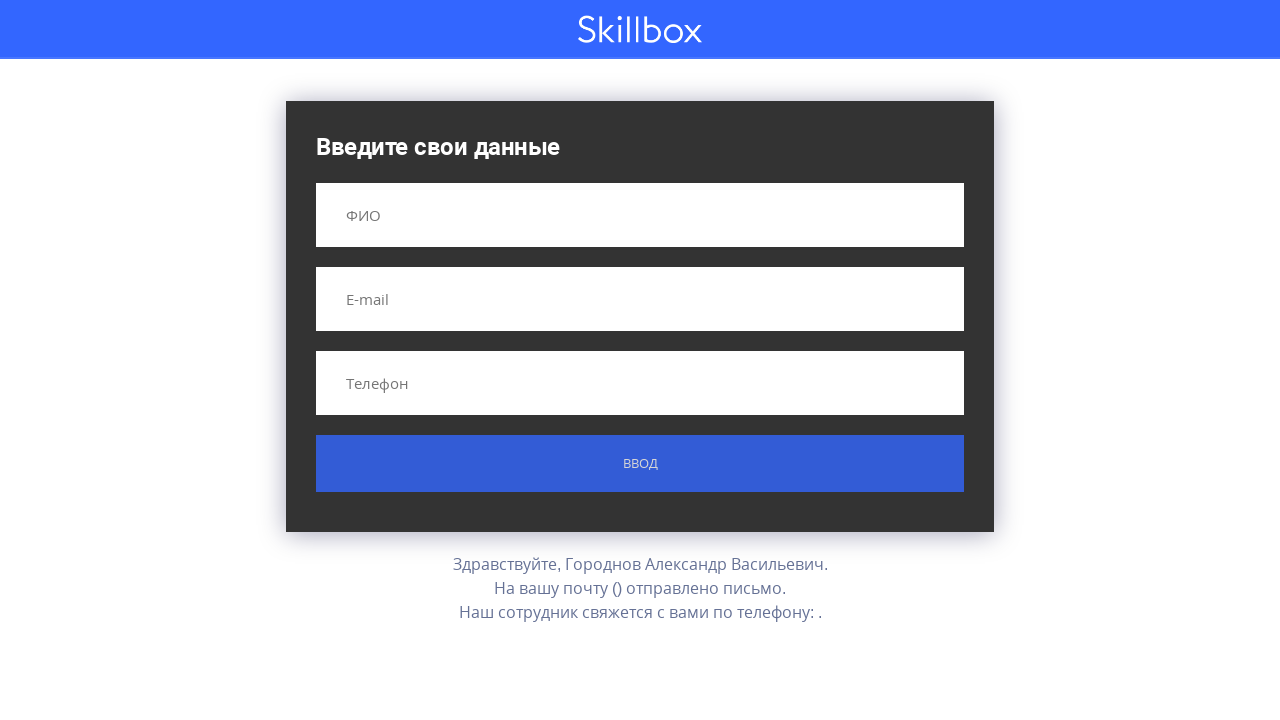